Tests dynamic autocomplete dropdown by typing a partial country name and selecting a matching option from the suggestions

Starting URL: https://www.rahulshettyacademy.com/AutomationPractice/

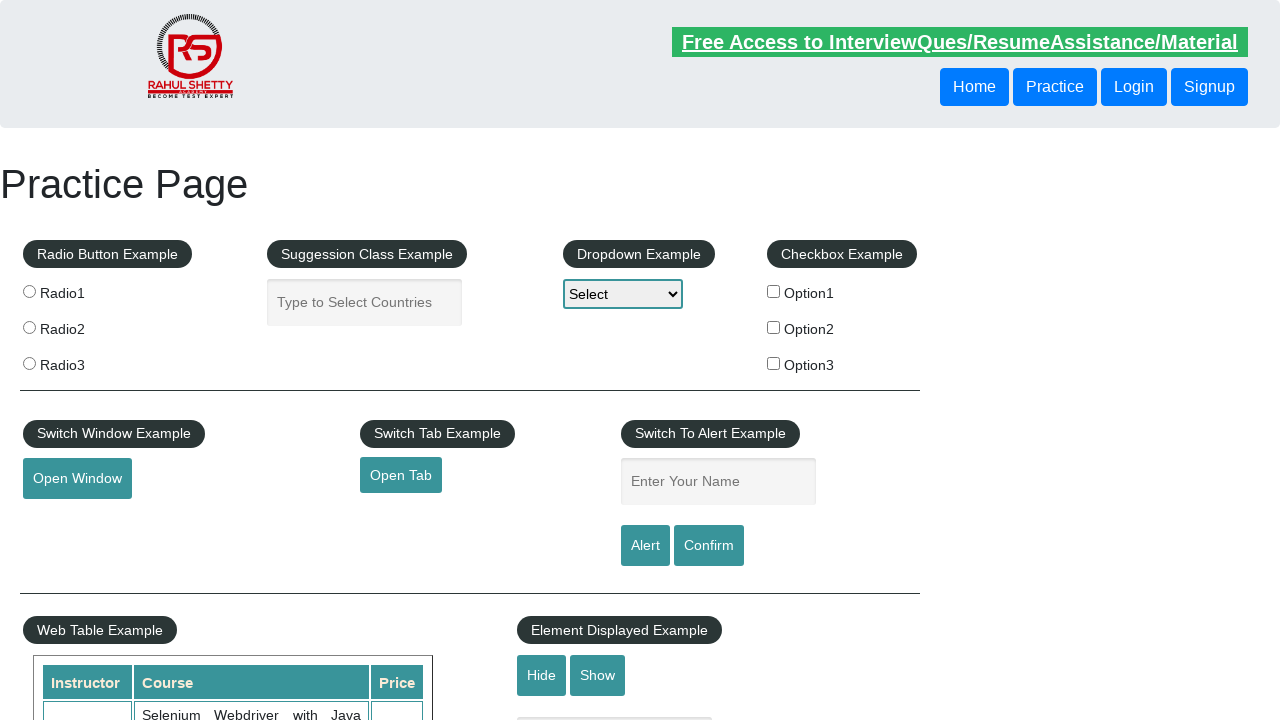

Typed 'ind' in autocomplete field to trigger suggestions on //input[@id='autocomplete']
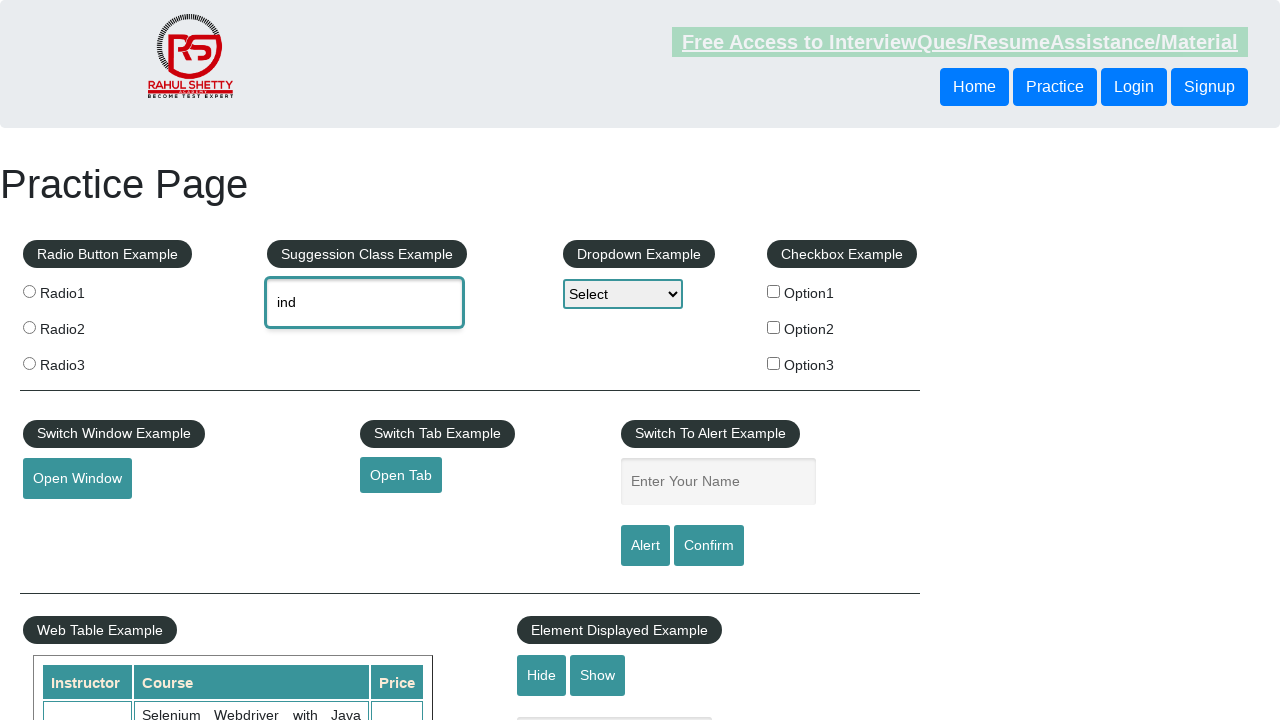

Autocomplete suggestions dropdown appeared
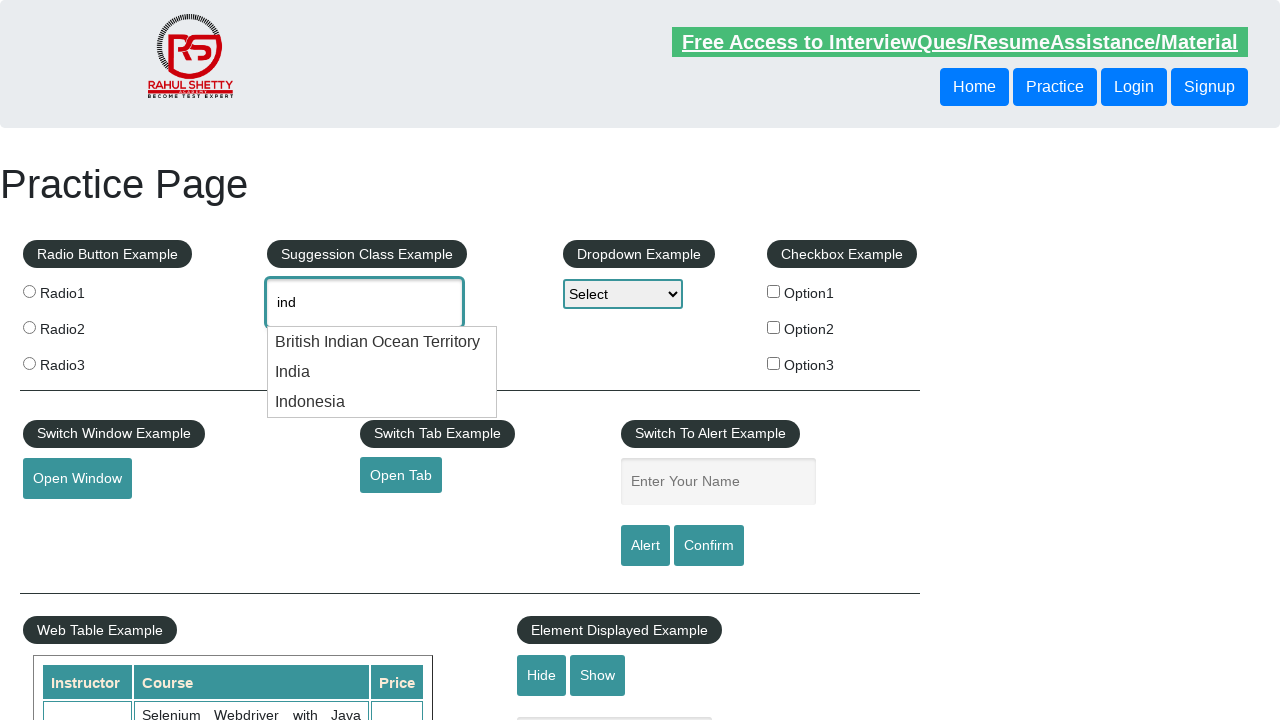

Retrieved 3 suggestion elements from dropdown
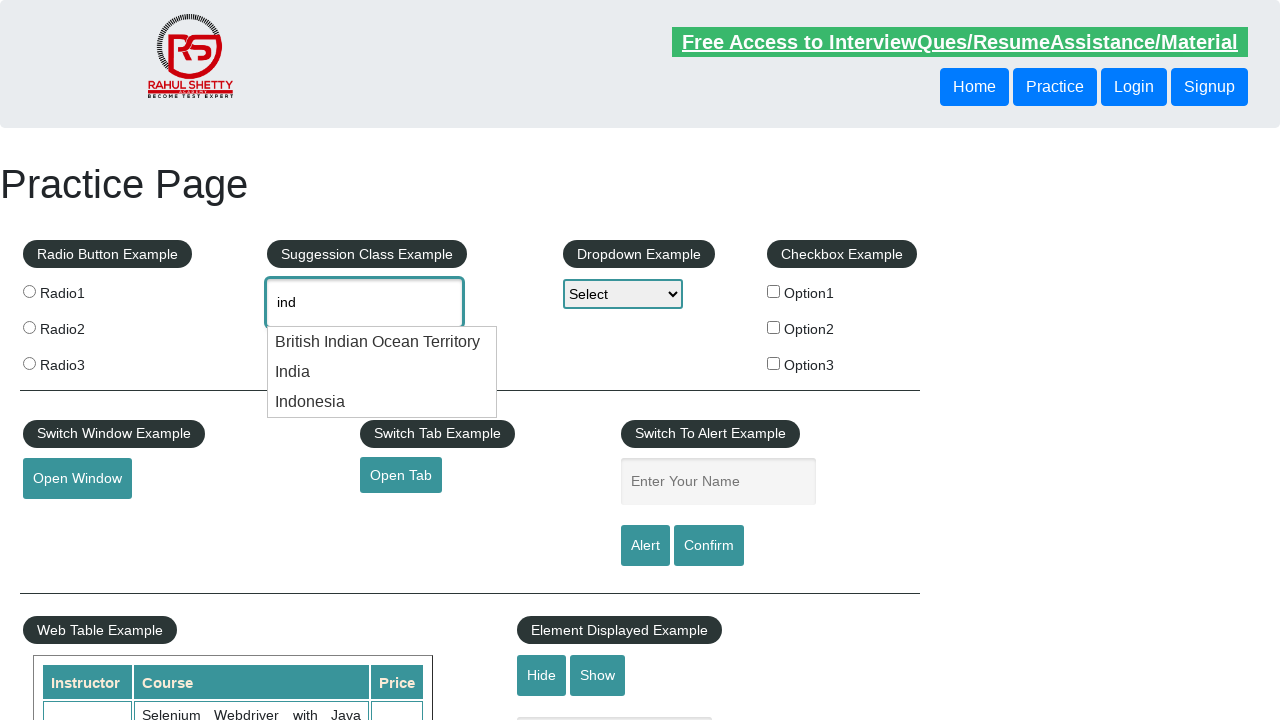

Clicked on 'India' option from suggestions
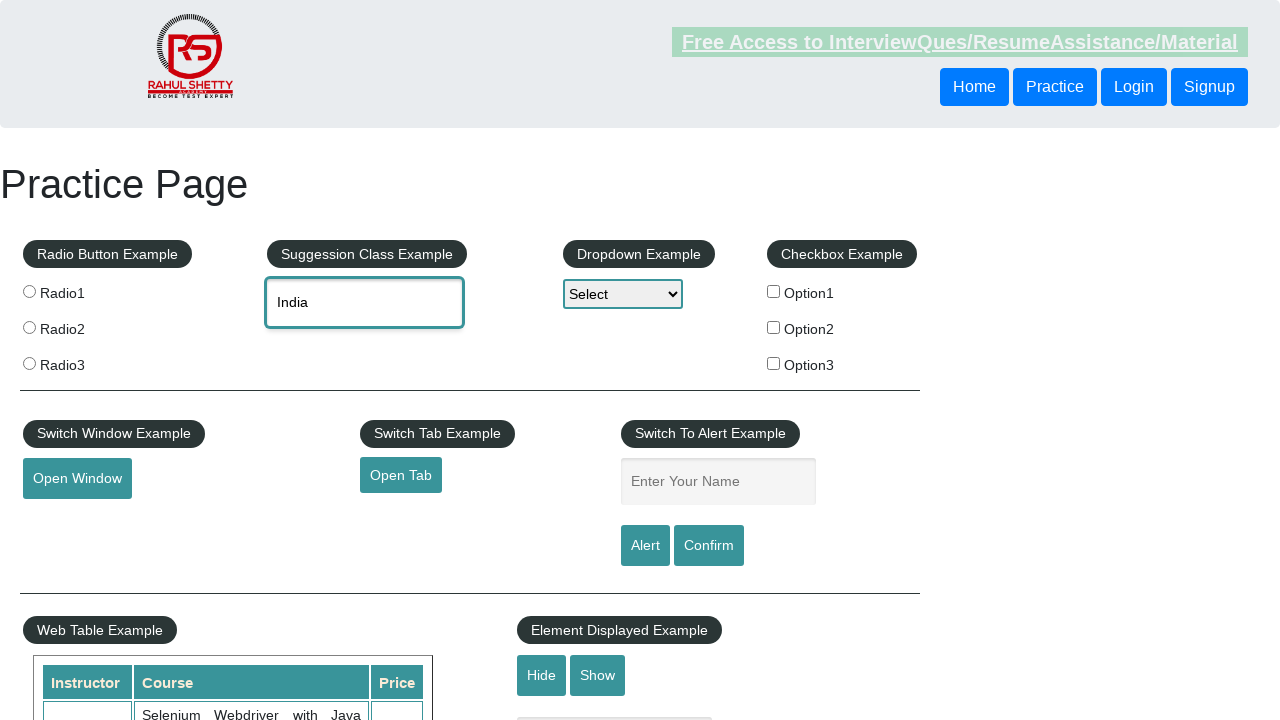

Waited 500ms for selection to be processed
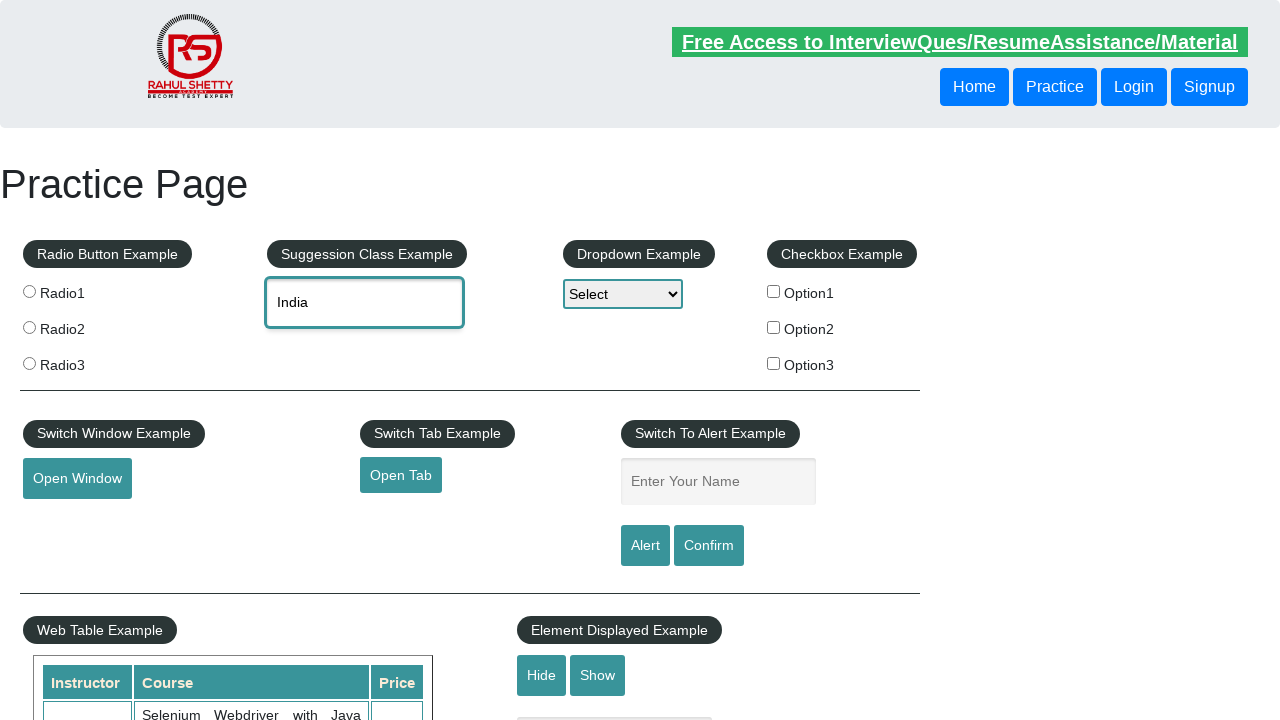

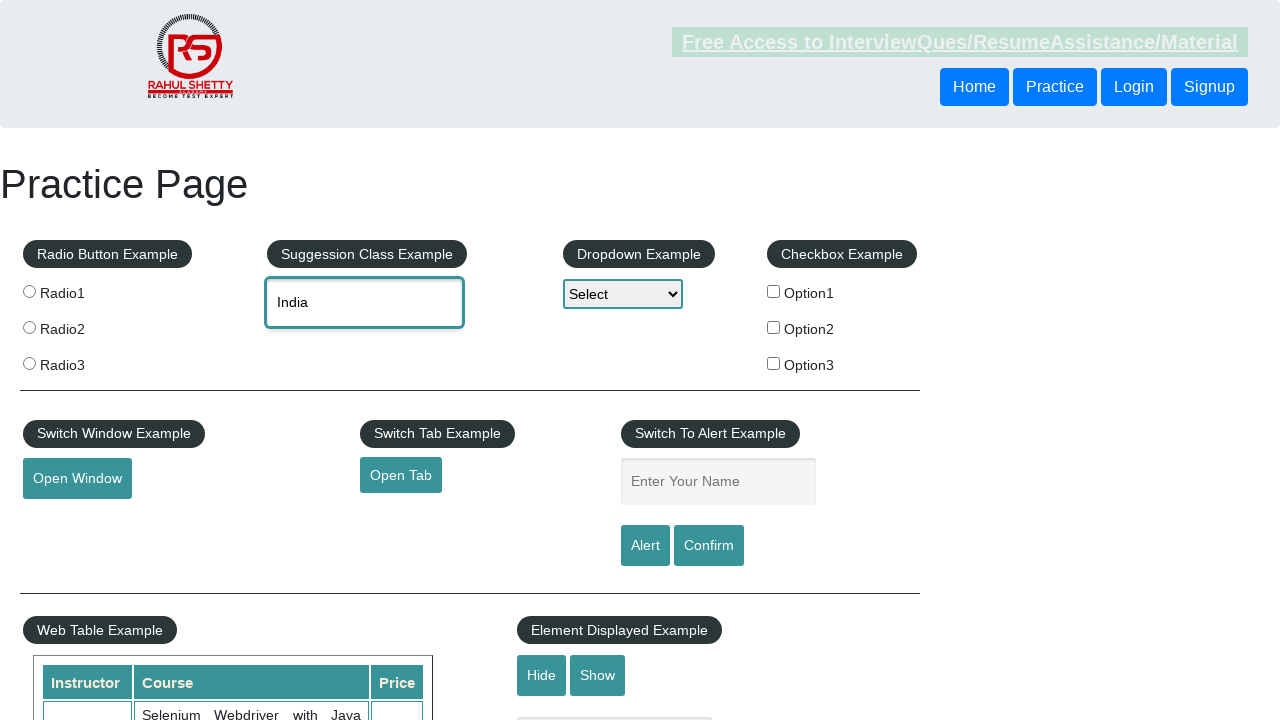